Navigates to ParaBank homepage and clicks on the "About Us" link in the header navigation

Starting URL: https://parabank.parasoft.com/parabank/index.htm

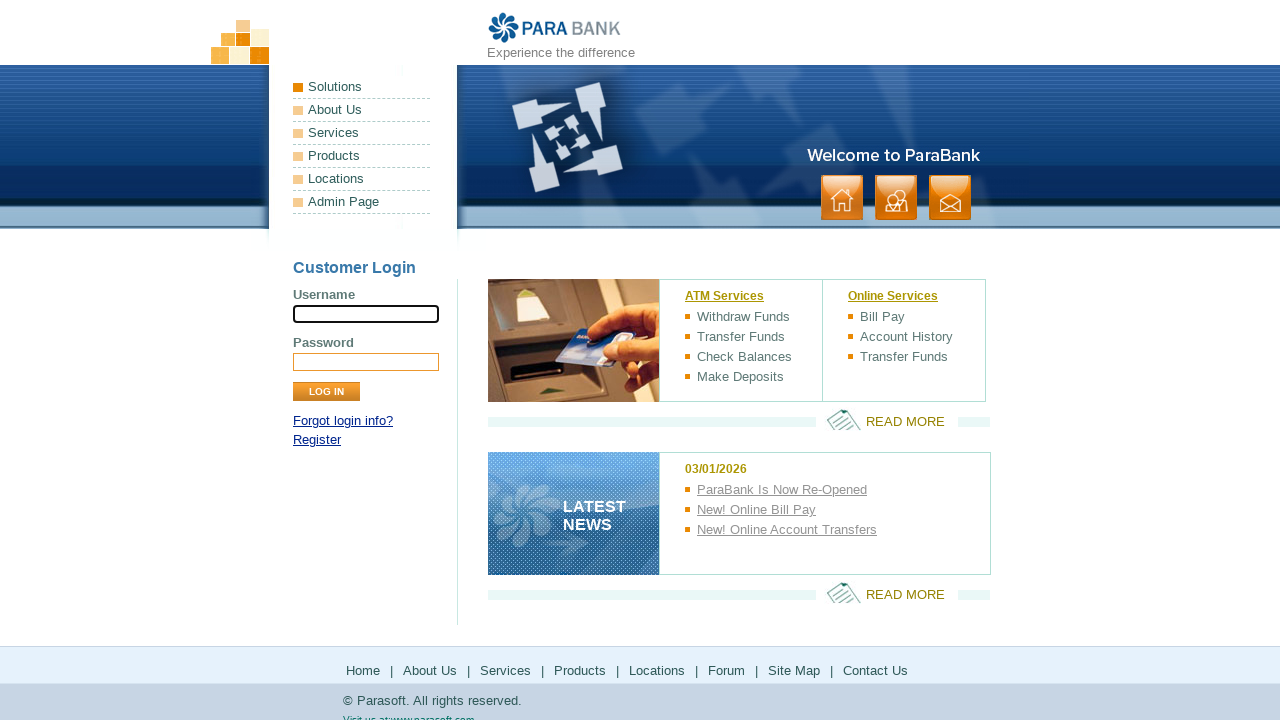

About Us link in header navigation is visible
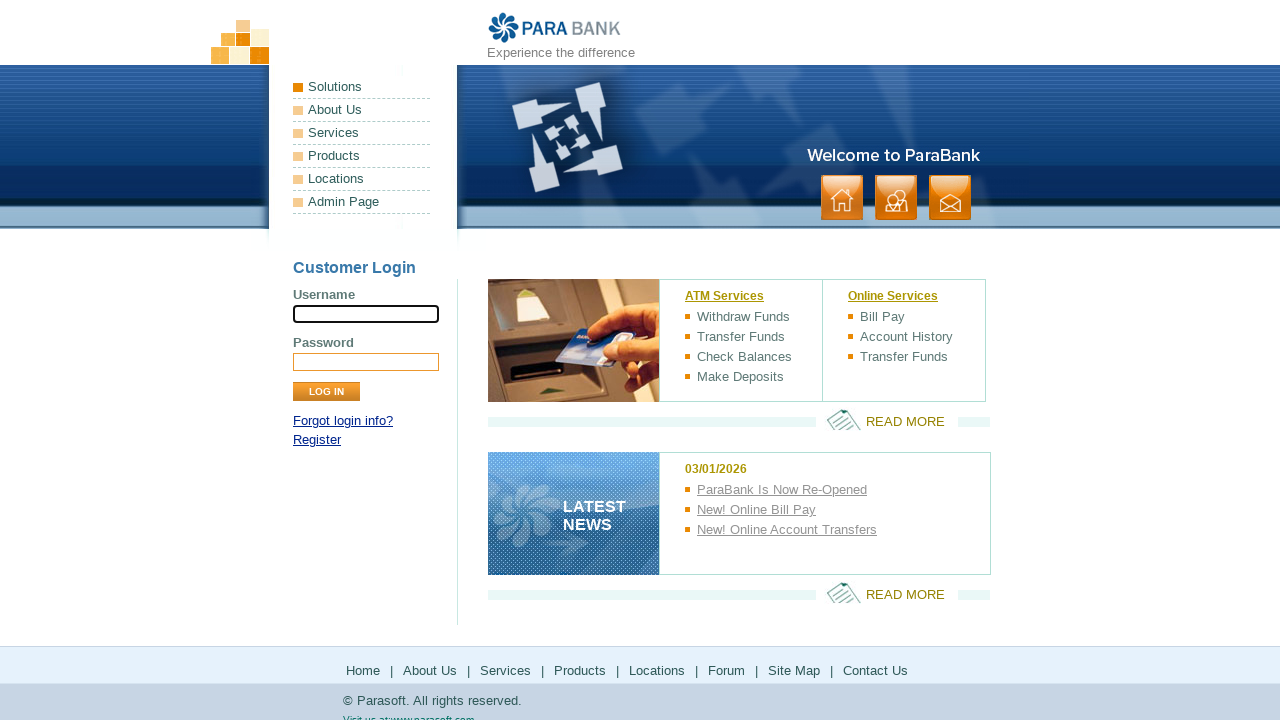

Clicked About Us link in header navigation at (362, 110) on xpath=//*[@id='headerPanel']/ul[1]/li[2]/a
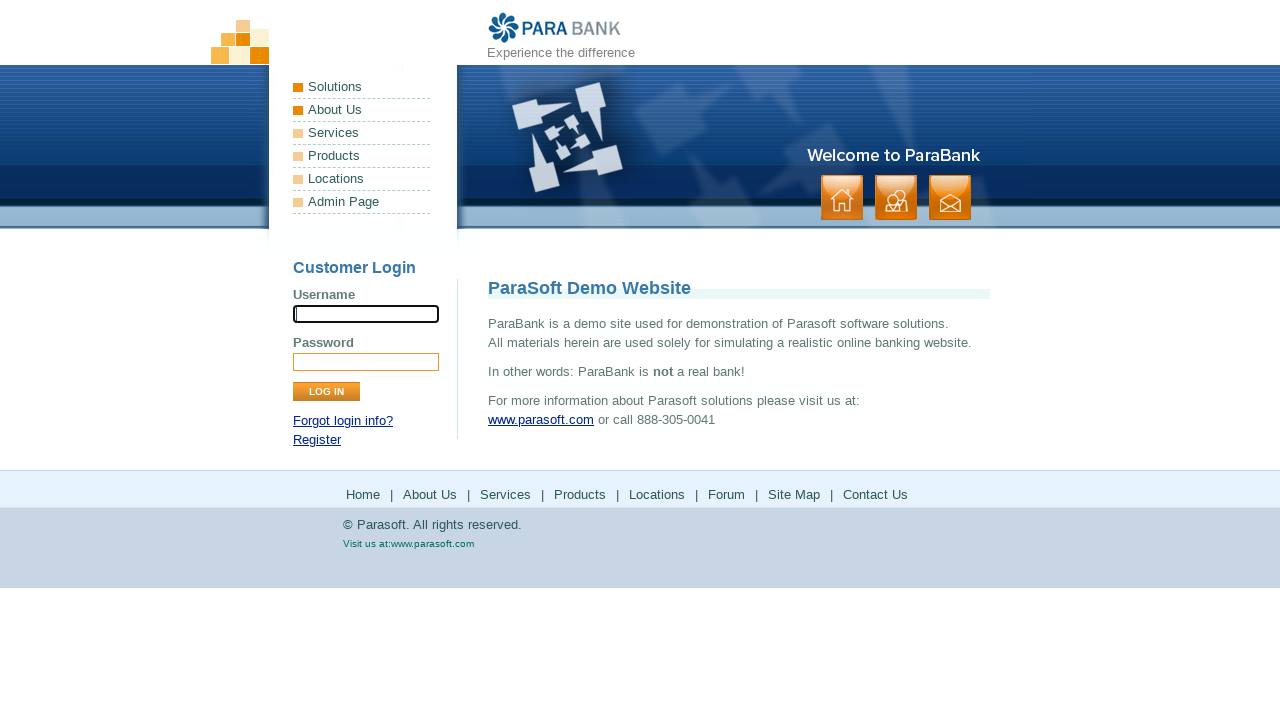

About Us page loaded successfully
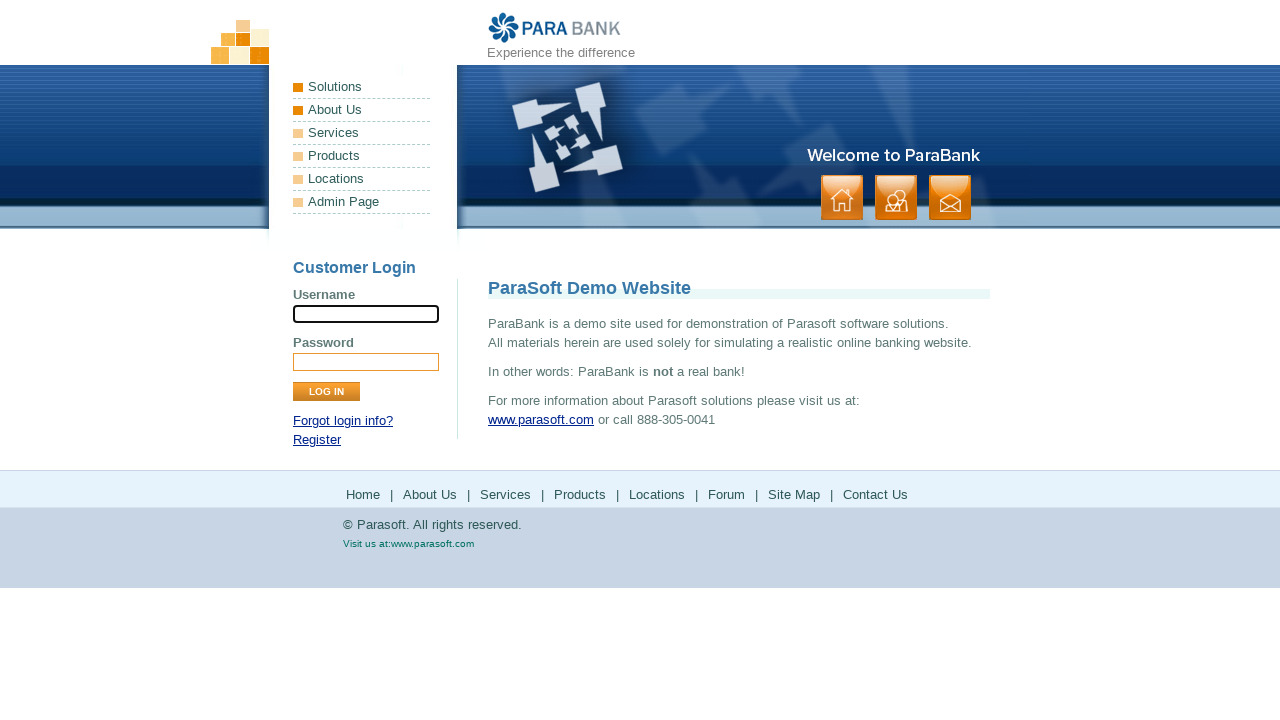

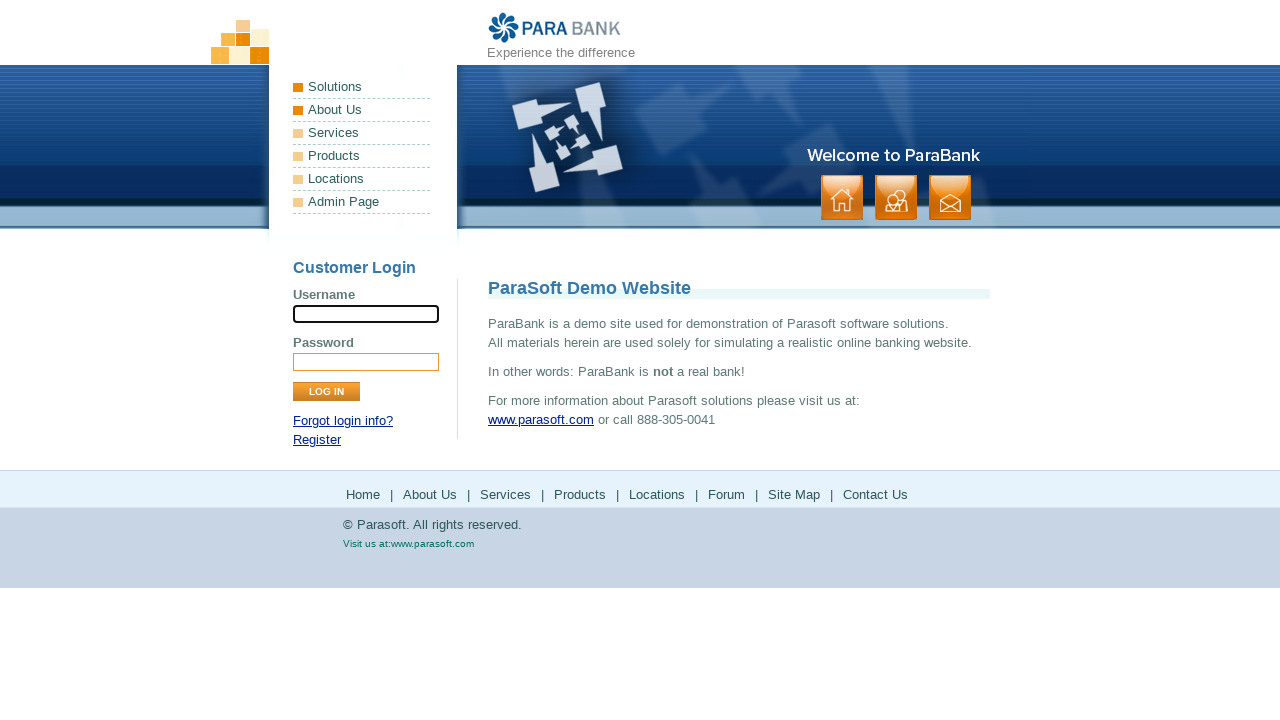